Tests flight search functionality on Qunar by filling in departure city, arrival city, and travel date, then submitting the search form to view flight results.

Starting URL: http://flight.qunar.com

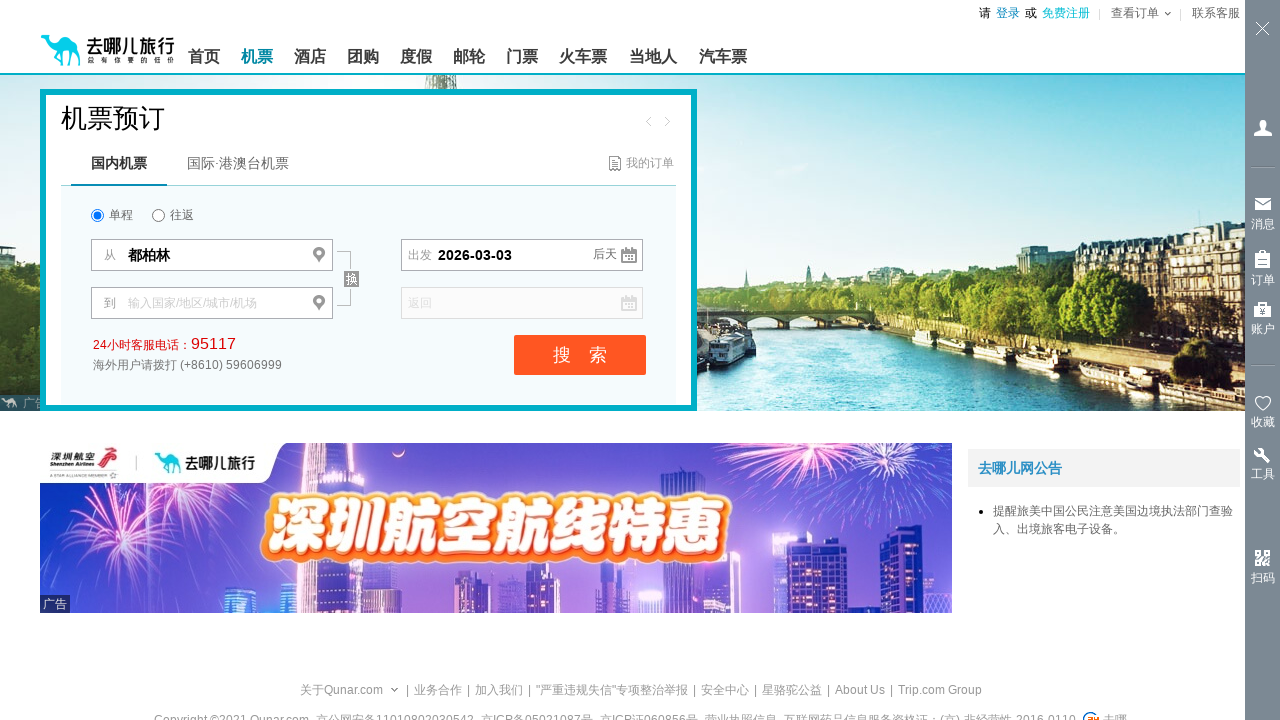

Waited for departure city input field to load
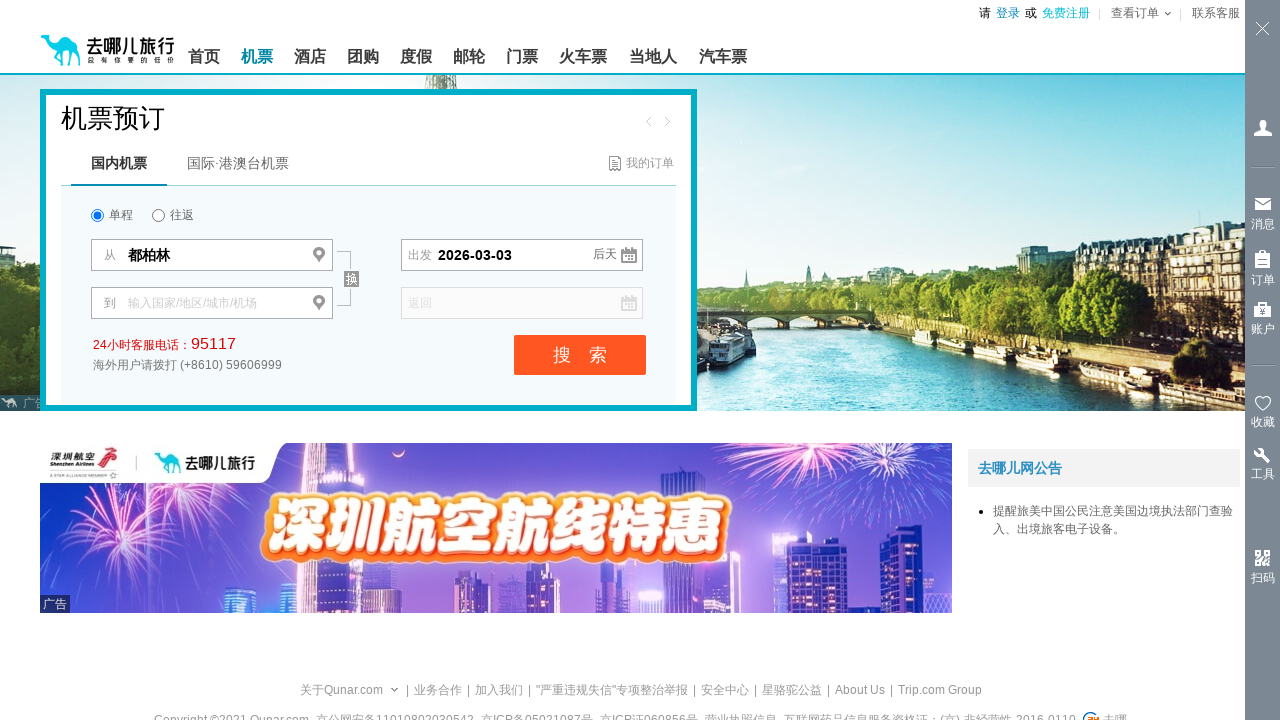

Calculated tomorrow's date: 2026-03-01
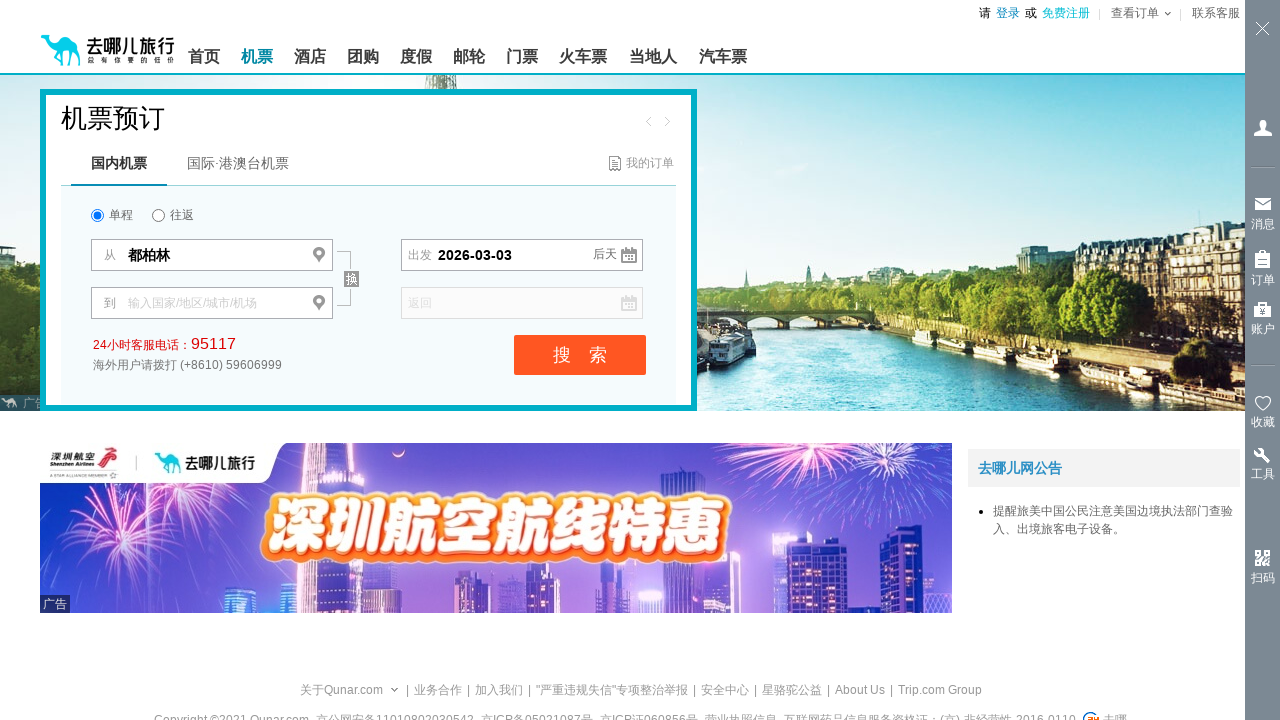

Filled departure city with '上海' (Shanghai) on input[name='fromCity']
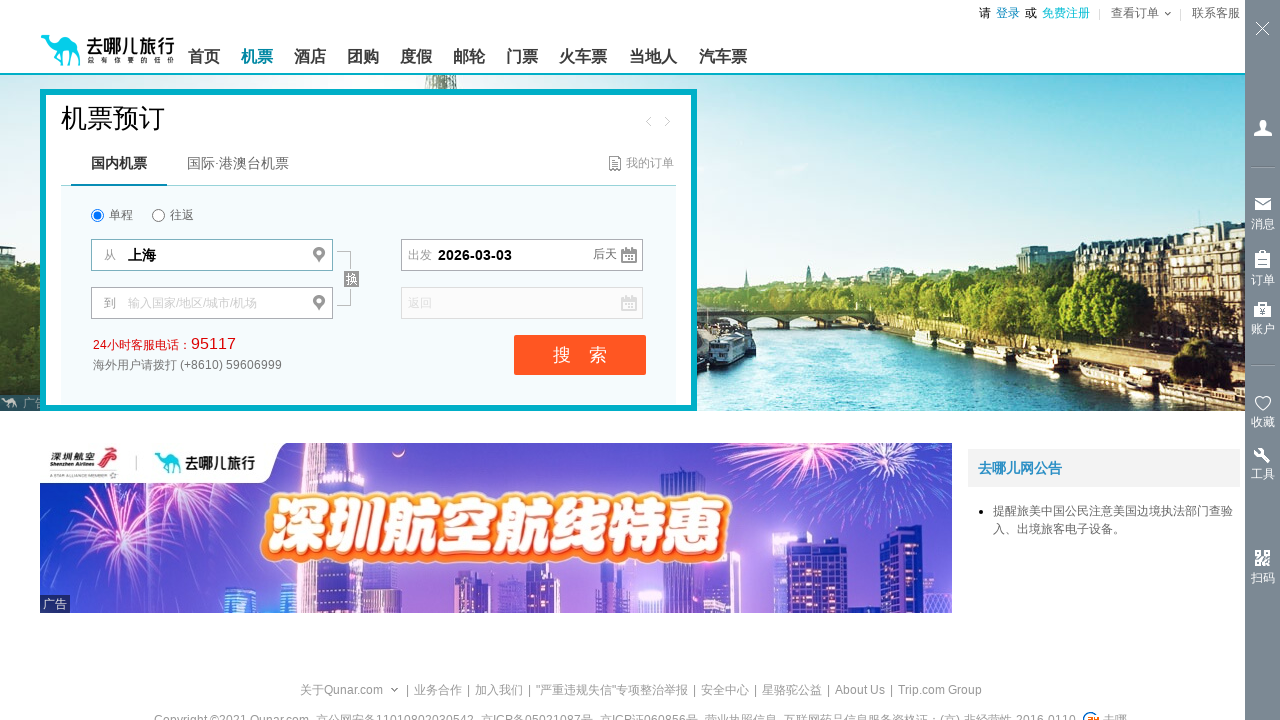

Filled arrival city with '北京' (Beijing) on input[name='toCity']
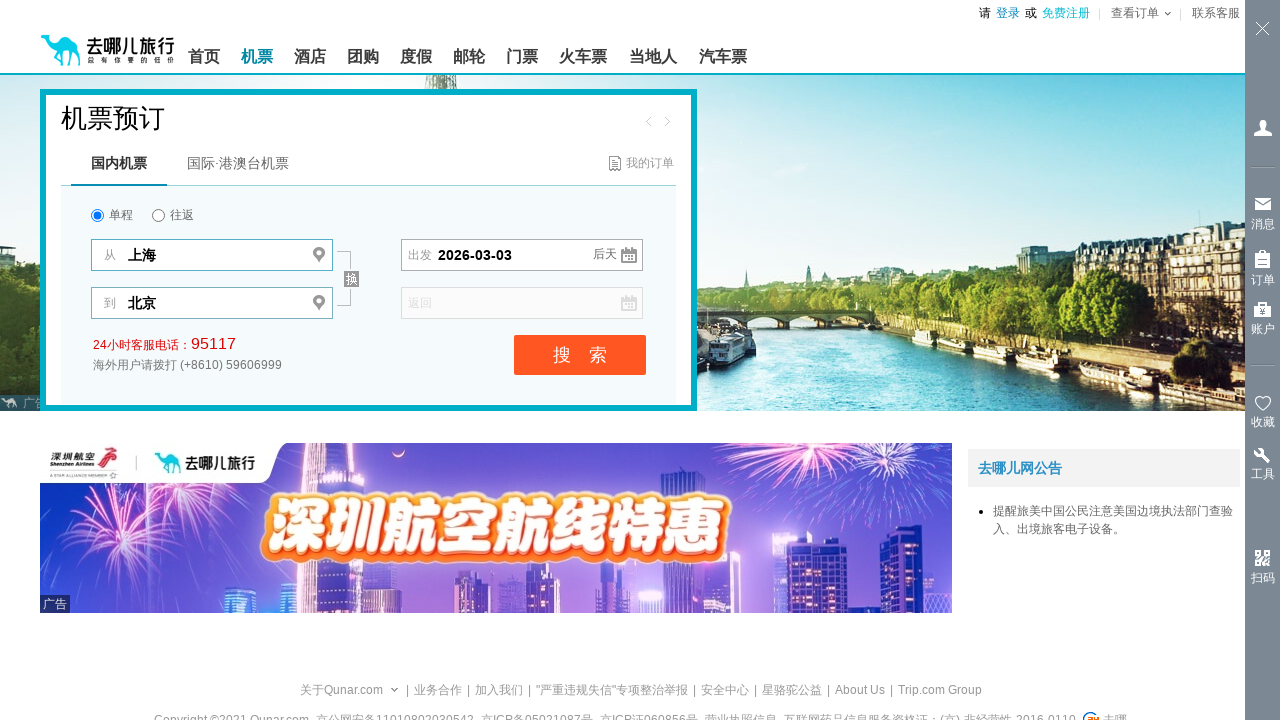

Filled travel date with 2026-03-01 on input[name='fromDate']
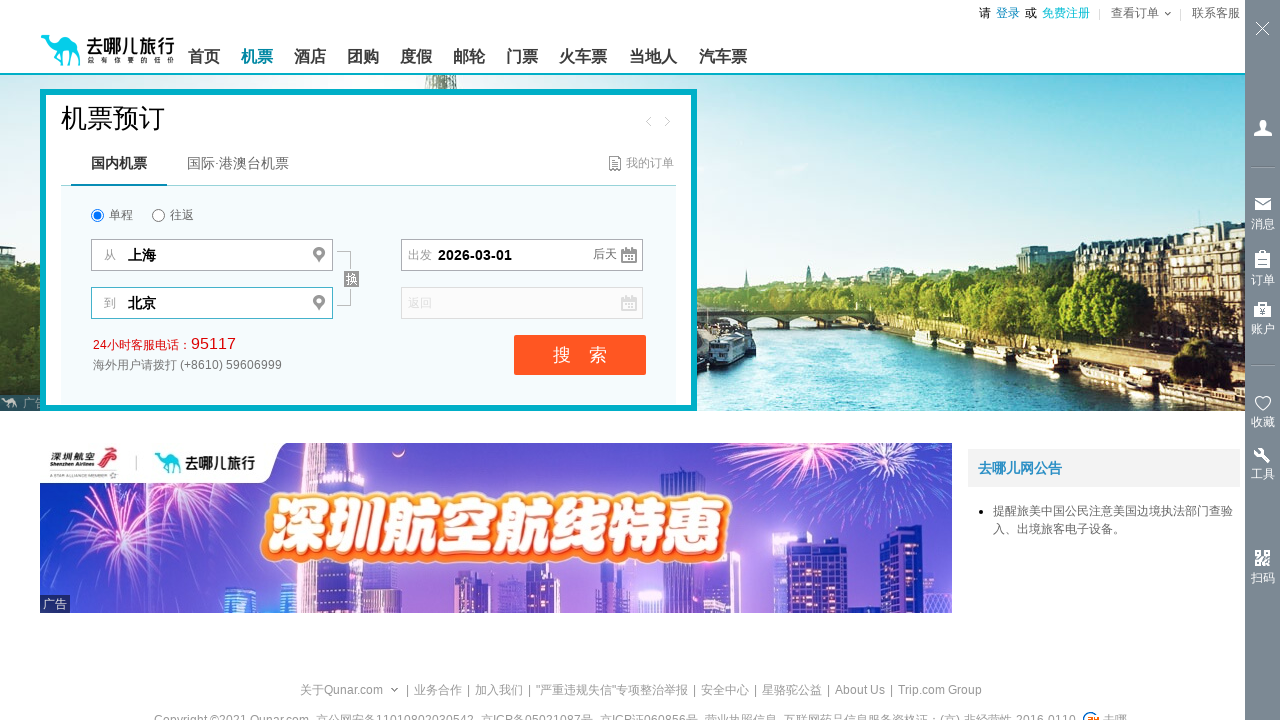

Clicked search/submit button to search for flights at (580, 355) on button[type='submit']
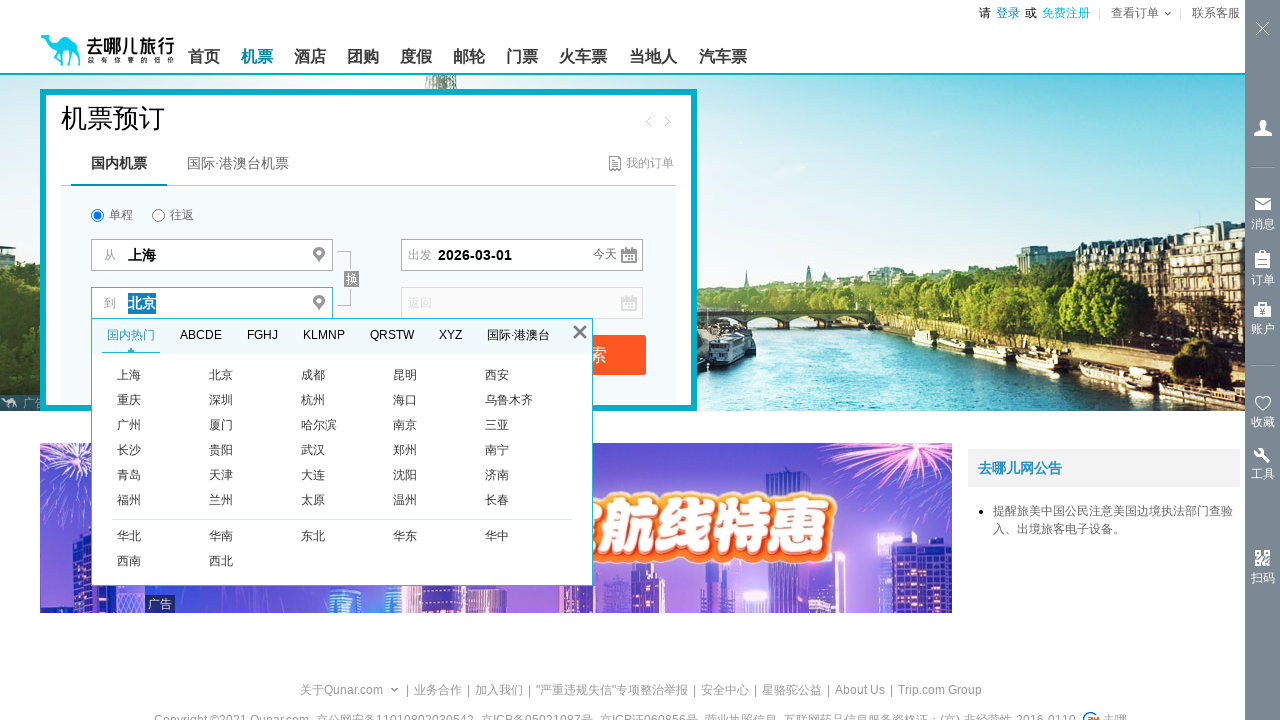

Waited 5 seconds for search results to load
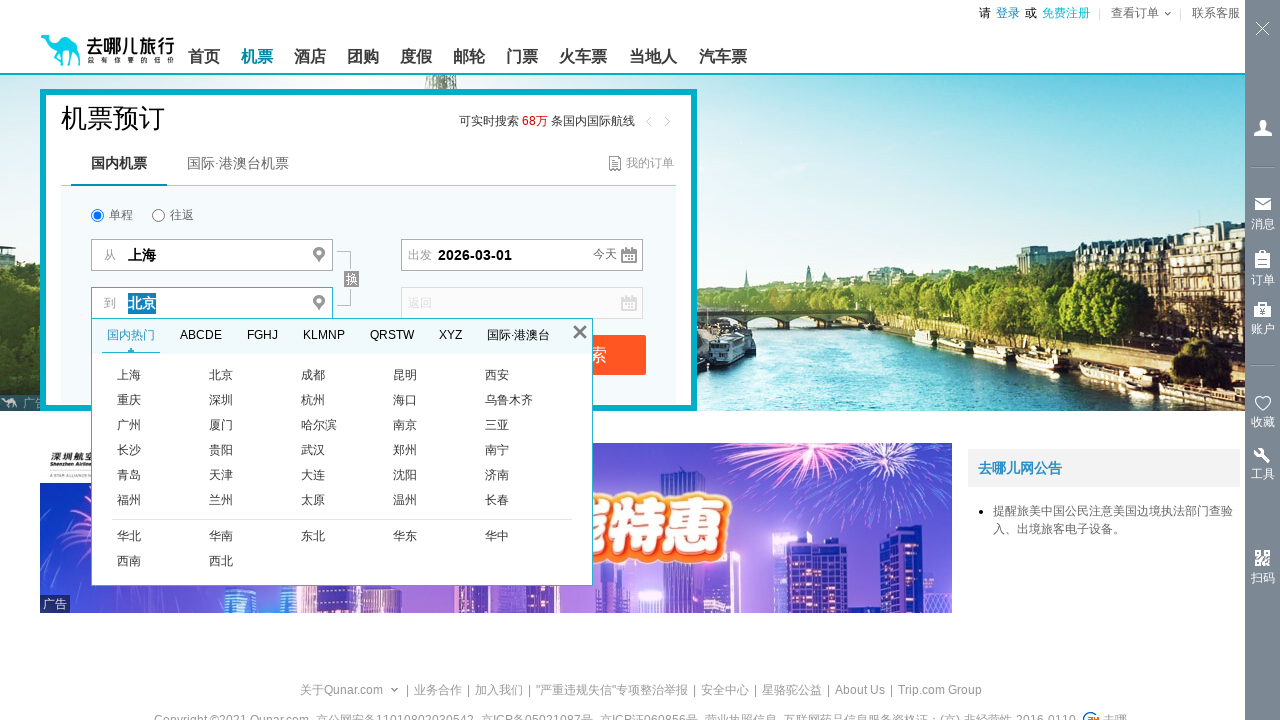

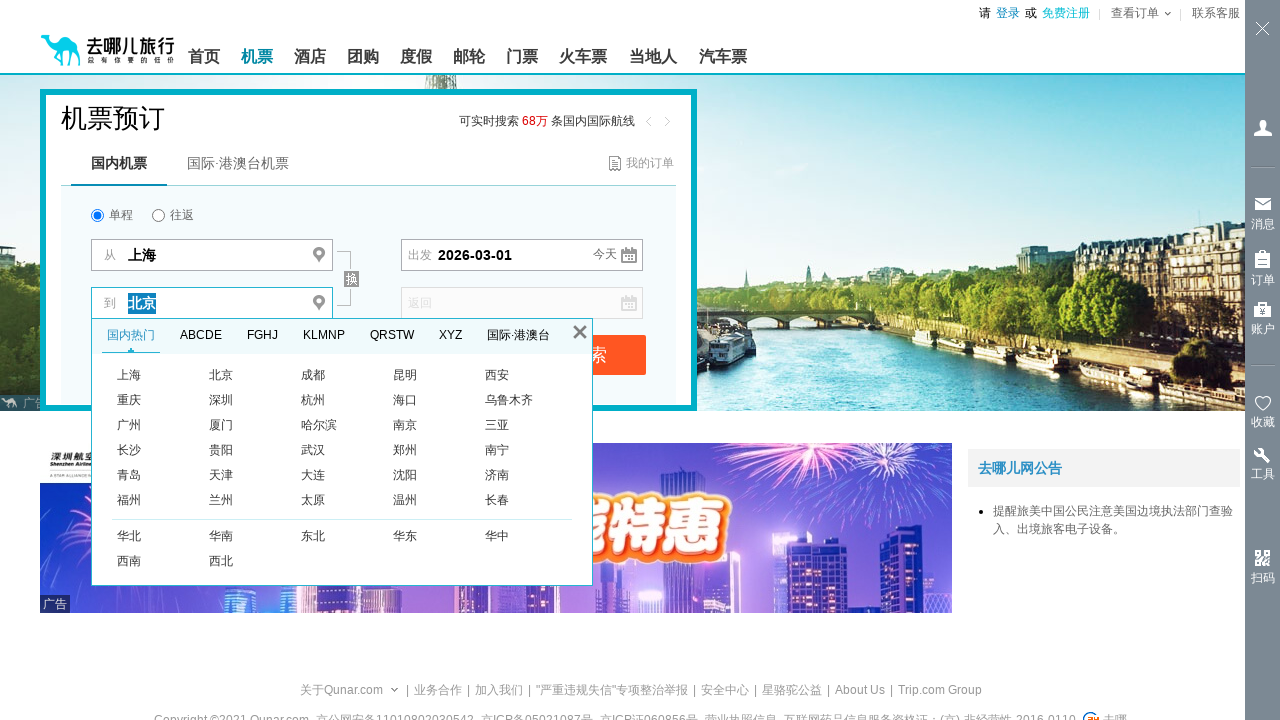